Navigates to the SelectorHub XPath practice page and waits for it to load, verifying the page is accessible.

Starting URL: https://selectorshub.com/xpath-practice-page/

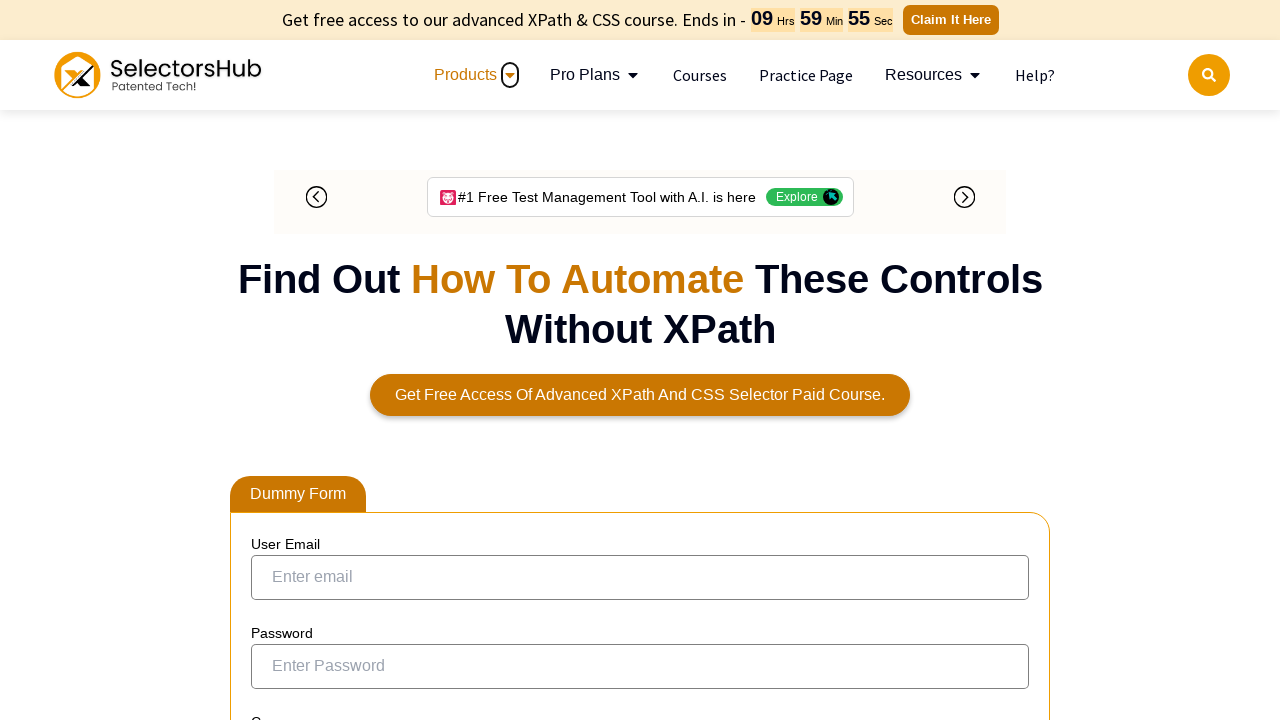

Waited for DOM content to load on XPath practice page
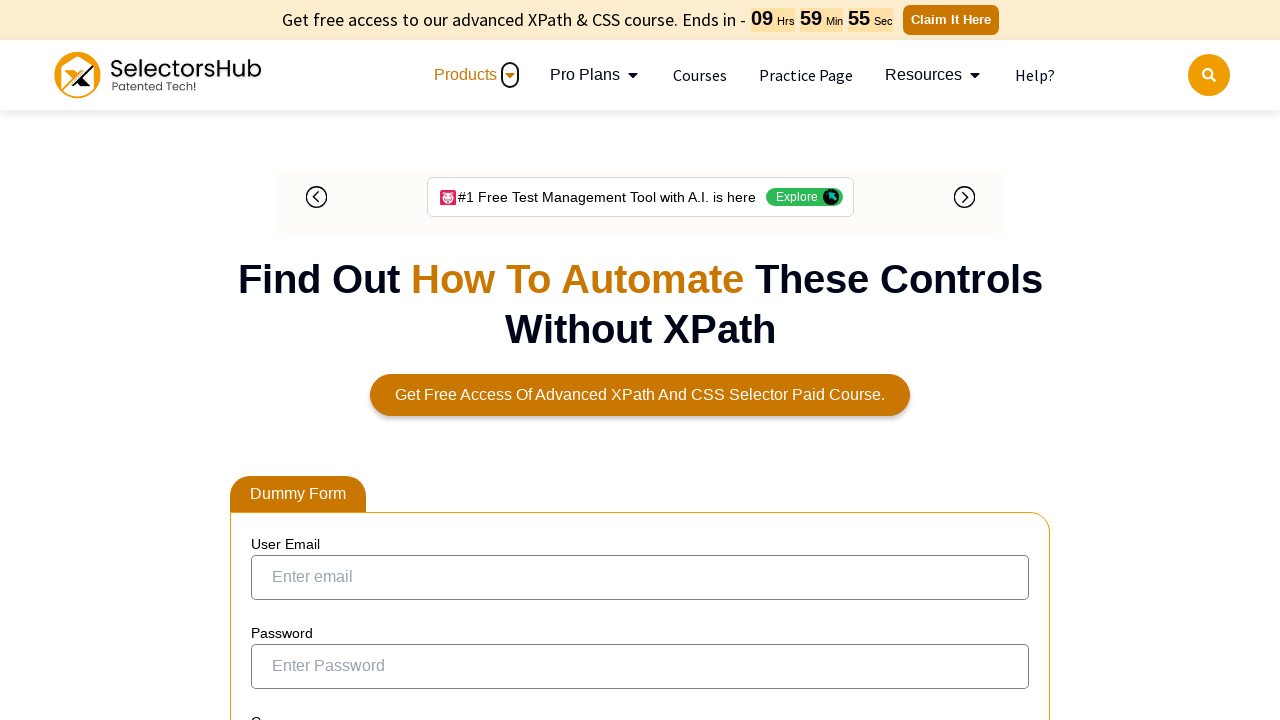

Retrieved page title: Xpath Practice Page | Shadow dom, nested shadow dom, iframe, nested iframe and more complex automation scenarios.
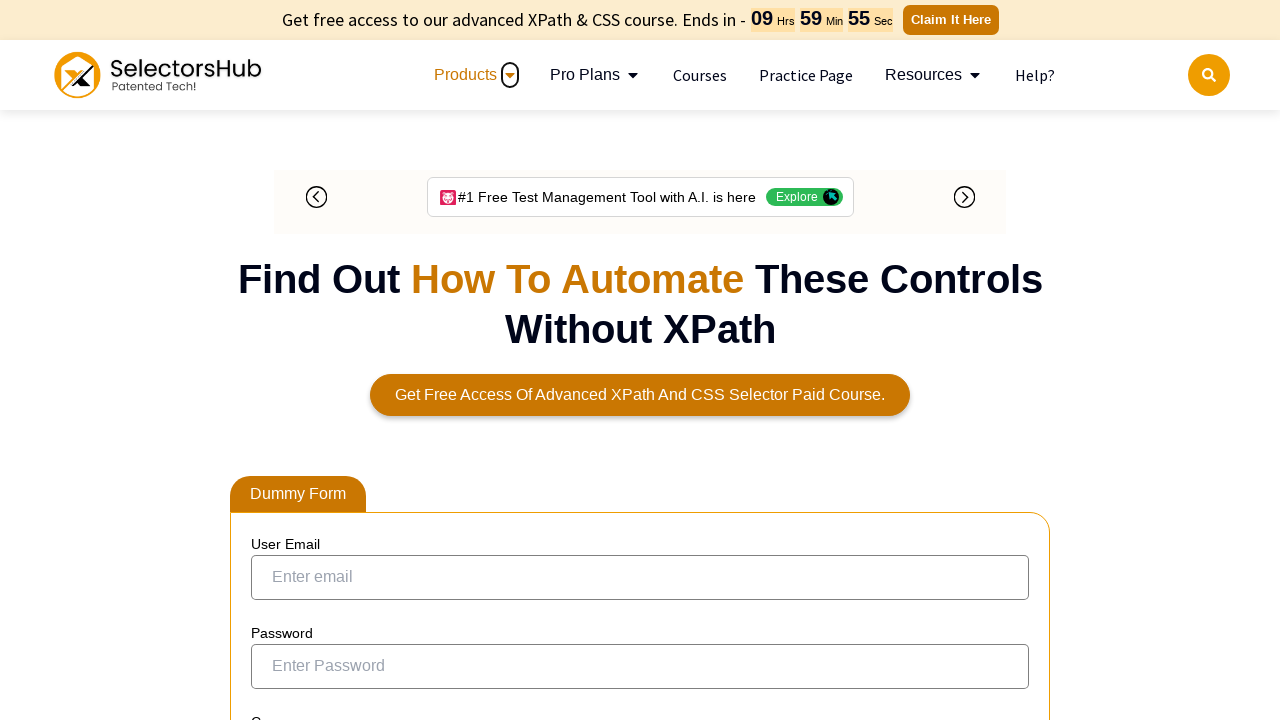

Verified page title is not empty - page is accessible
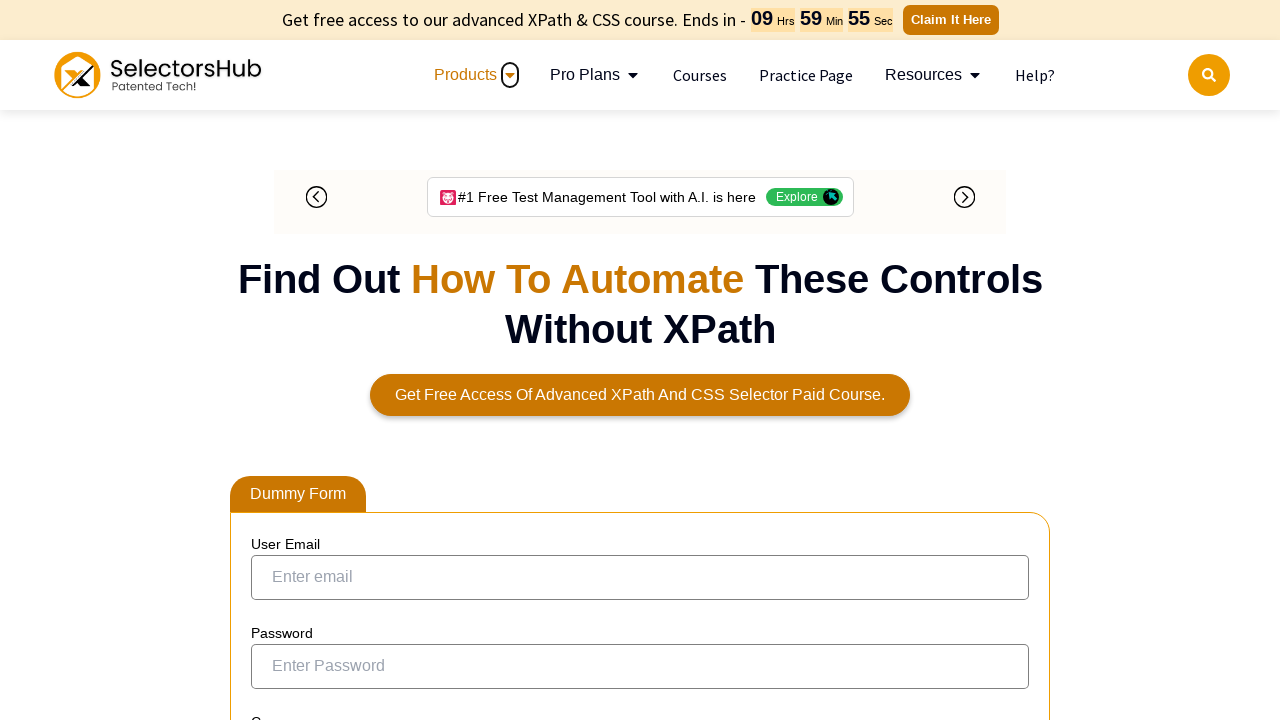

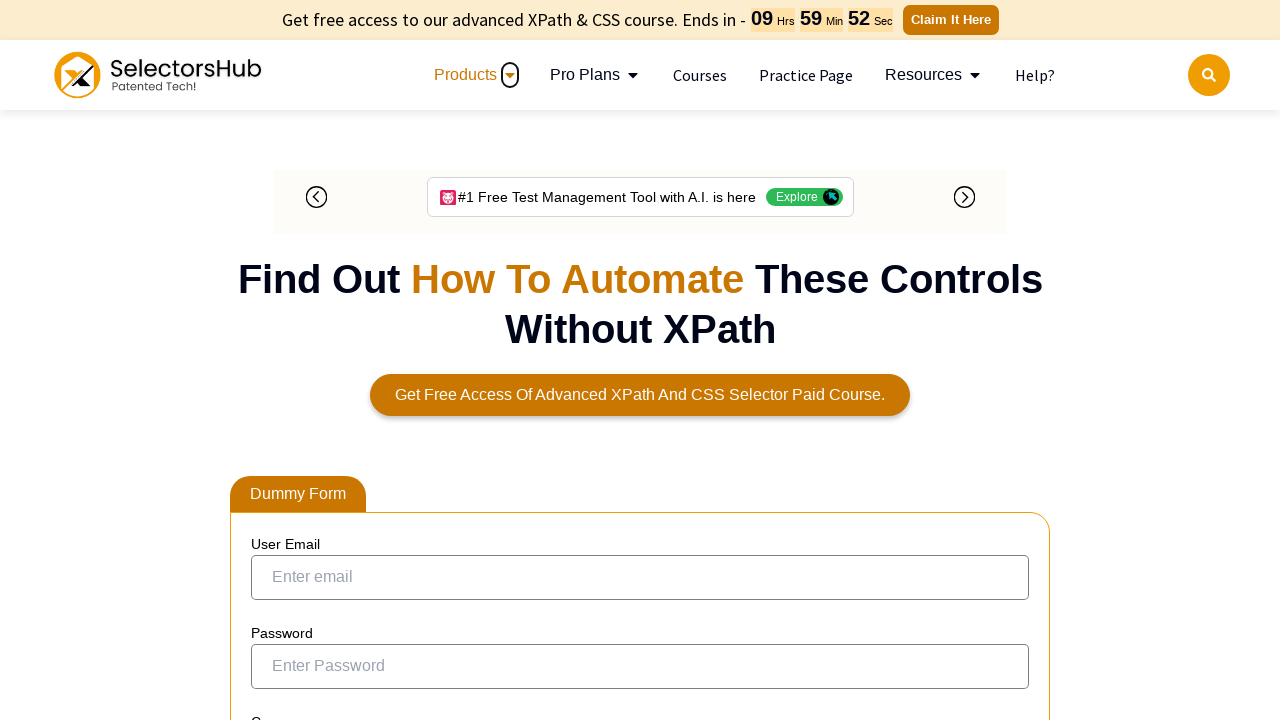